Tests iframe handling by switching to a single frame, entering text in an input field, switching back to the main content, and clicking on a tab to view multiple frames

Starting URL: https://demo.automationtesting.in/Frames.html

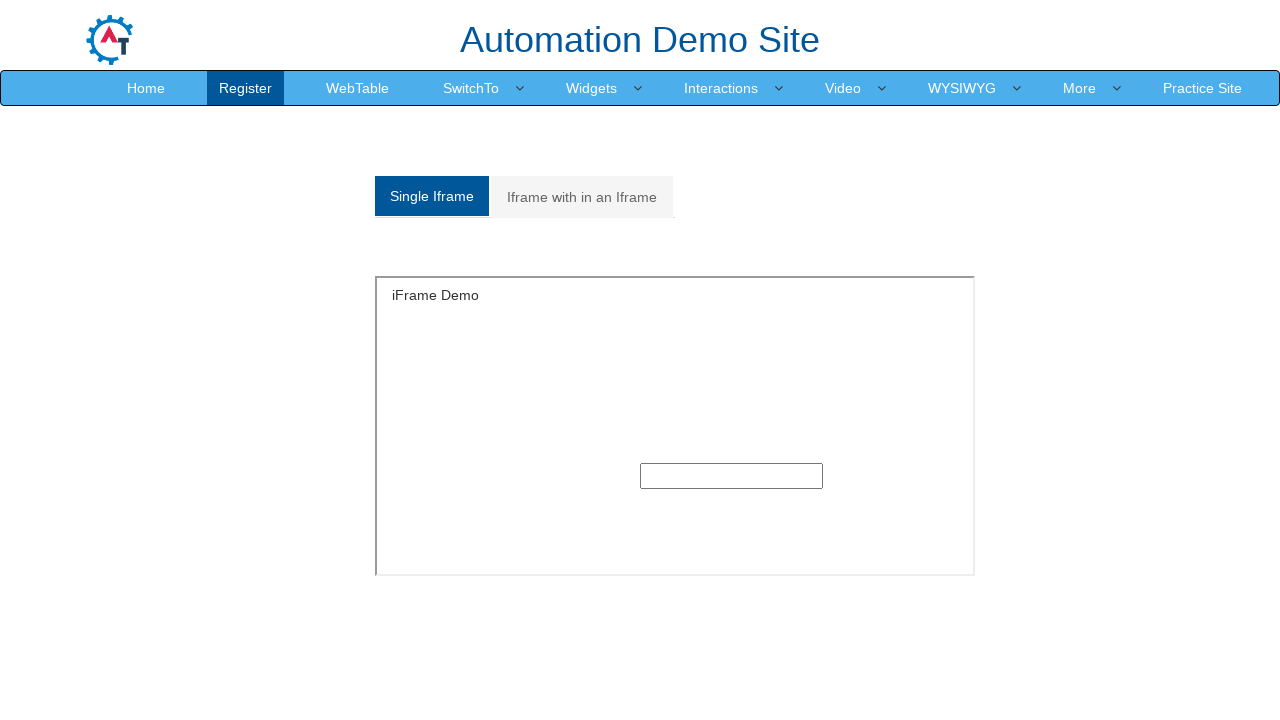

Located single frame iframe with src='SingleFrame.html'
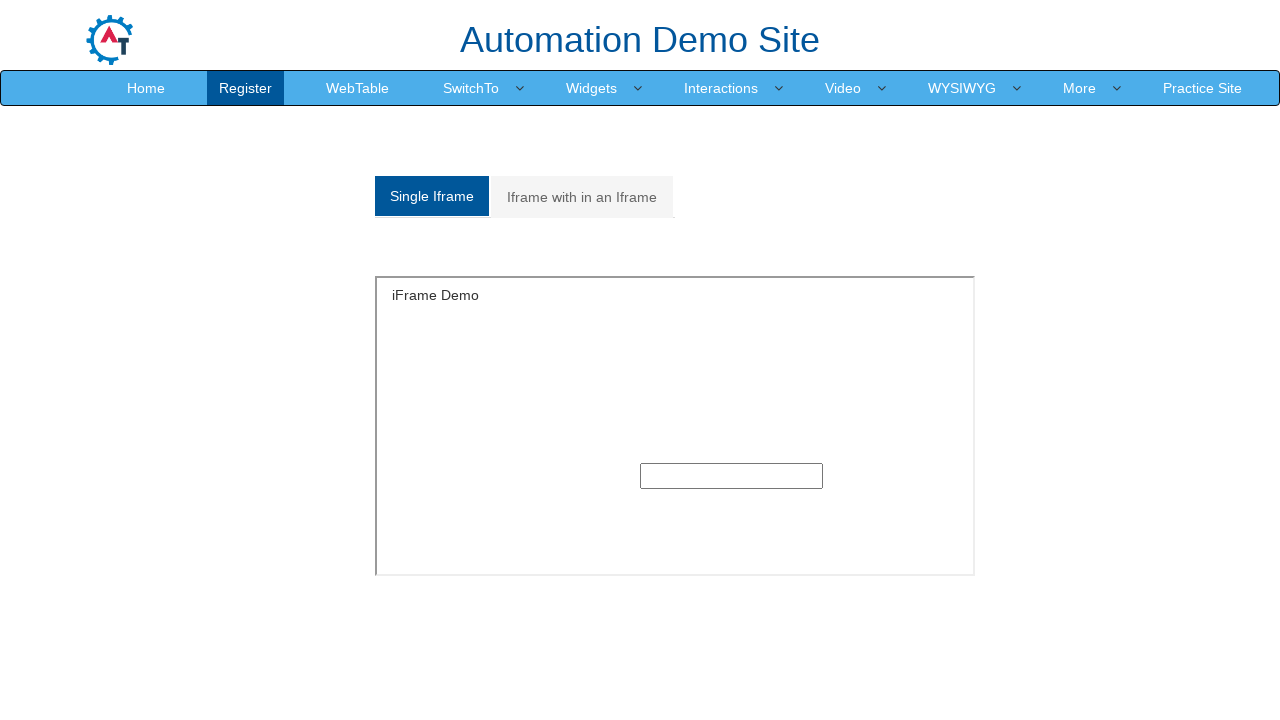

Filled text input field in iframe with 'Test' on iframe[src='SingleFrame.html'] >> internal:control=enter-frame >> input[type='te
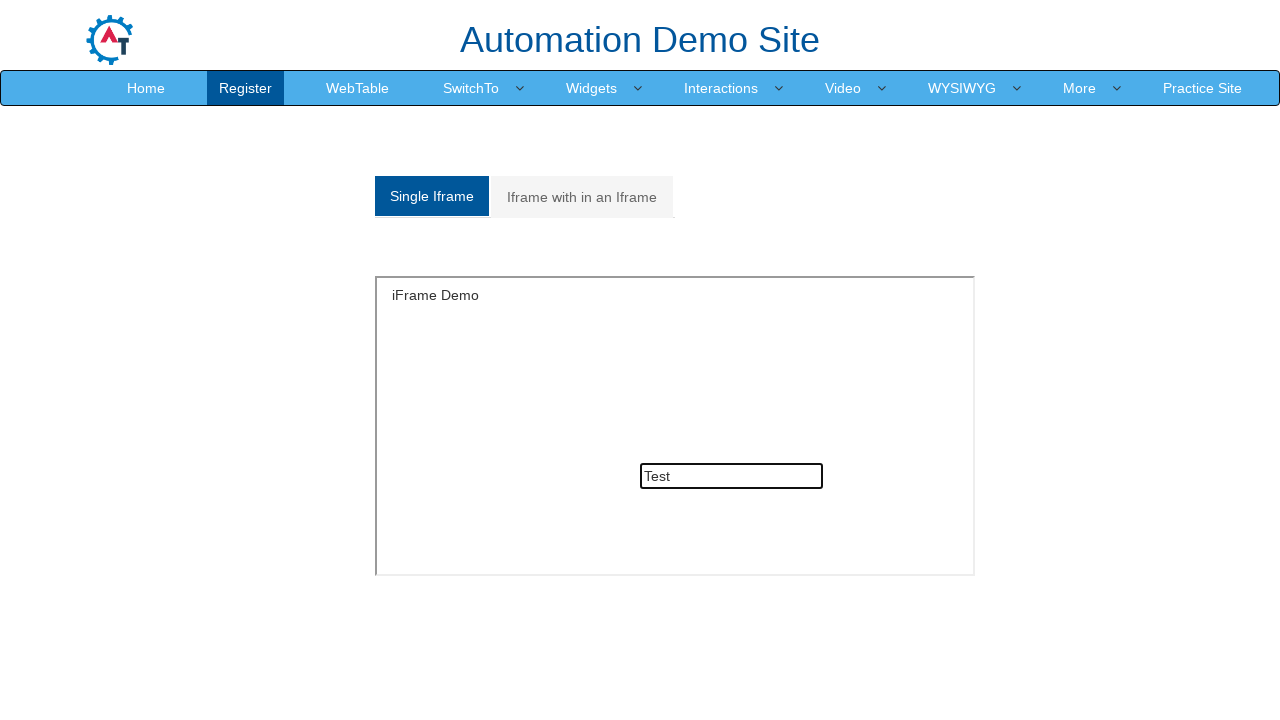

Clicked on 'Multiple' tab to view multiple frames at (582, 197) on a[href='#Multiple']
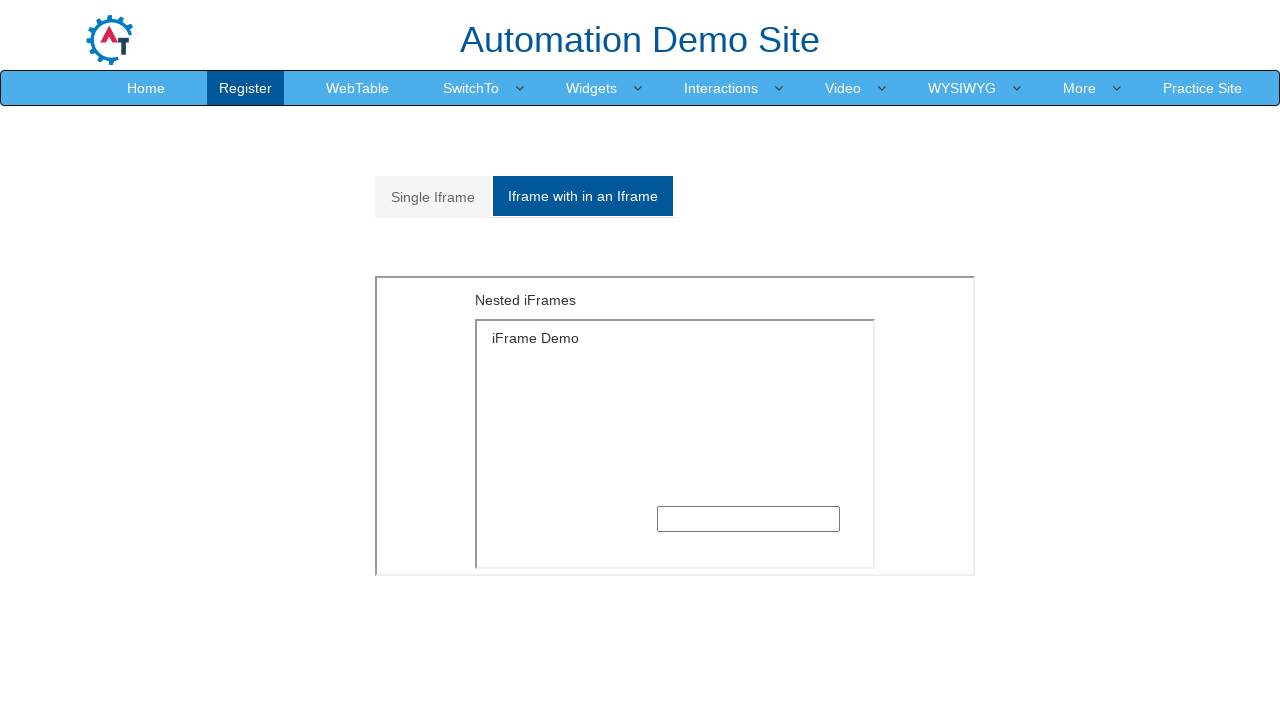

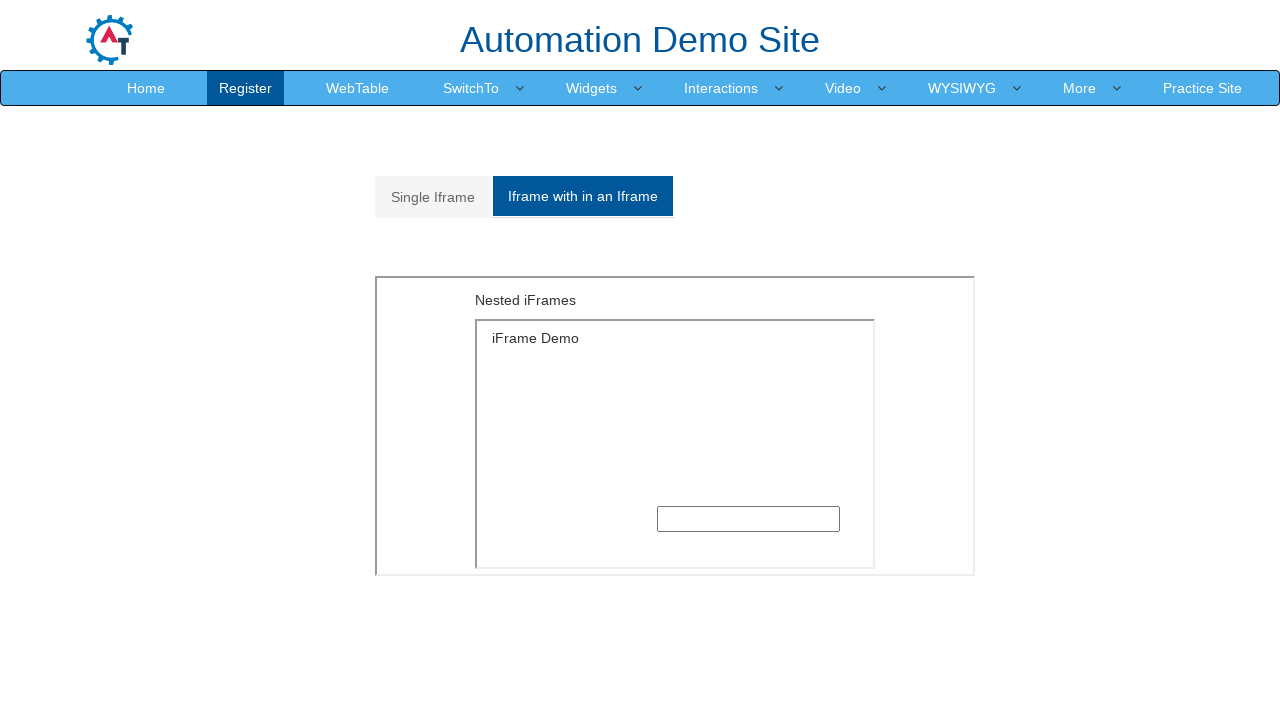